Tests dismissing a JavaScript confirm dialog by clicking the second button, canceling the alert, and verifying the result message does not contain "successfuly"

Starting URL: https://testcenter.techproeducation.com/index.php?page=javascript-alerts

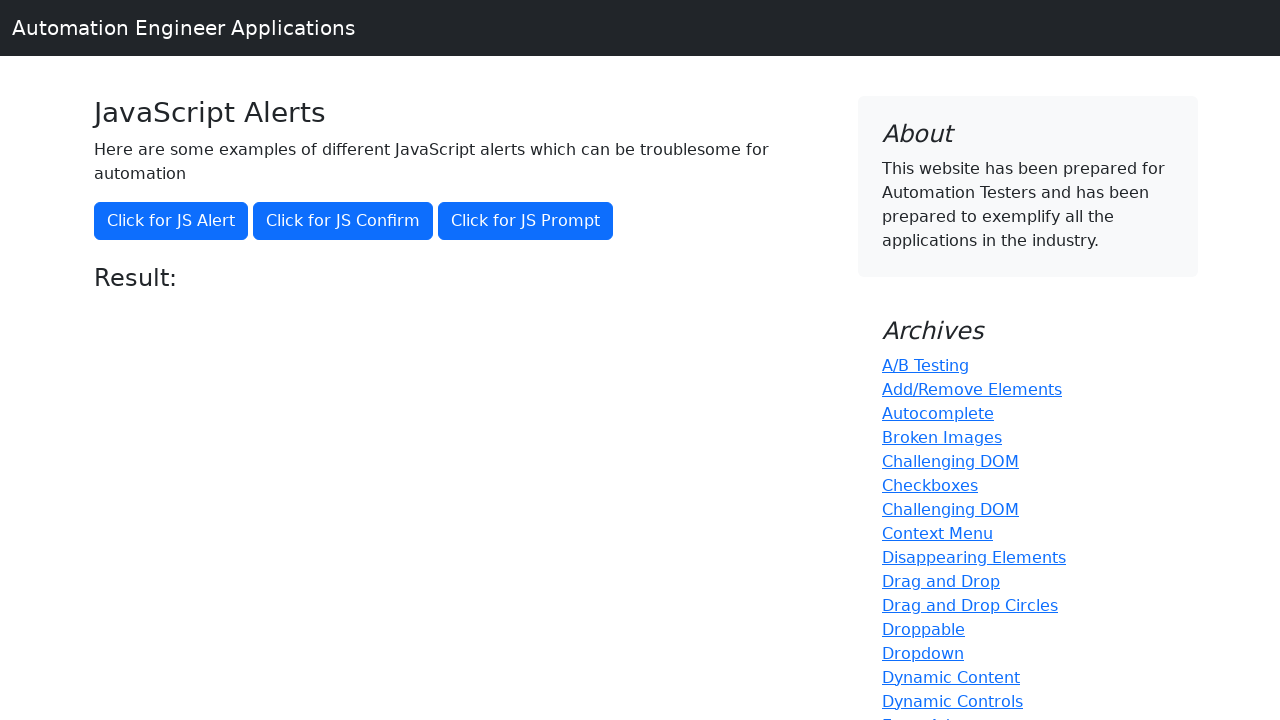

Set up dialog handler to dismiss confirm dialogs
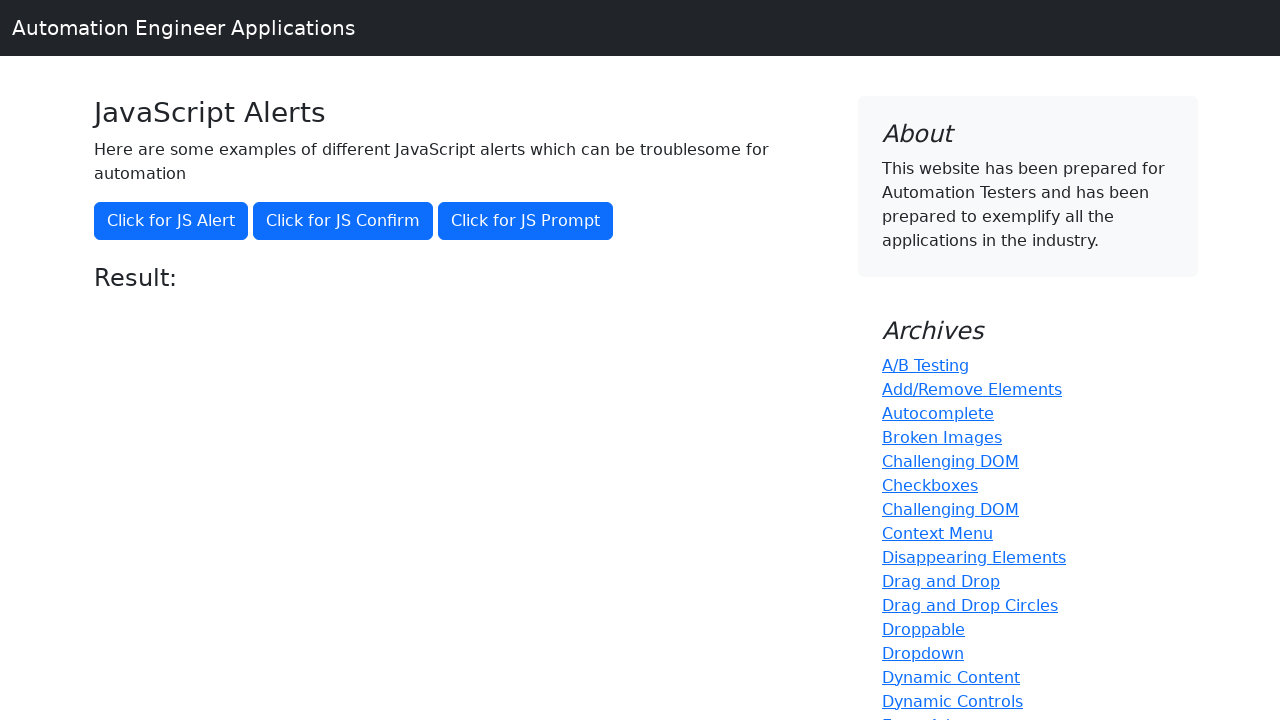

Clicked button to trigger JavaScript confirm dialog at (343, 221) on button[onclick='jsConfirm()']
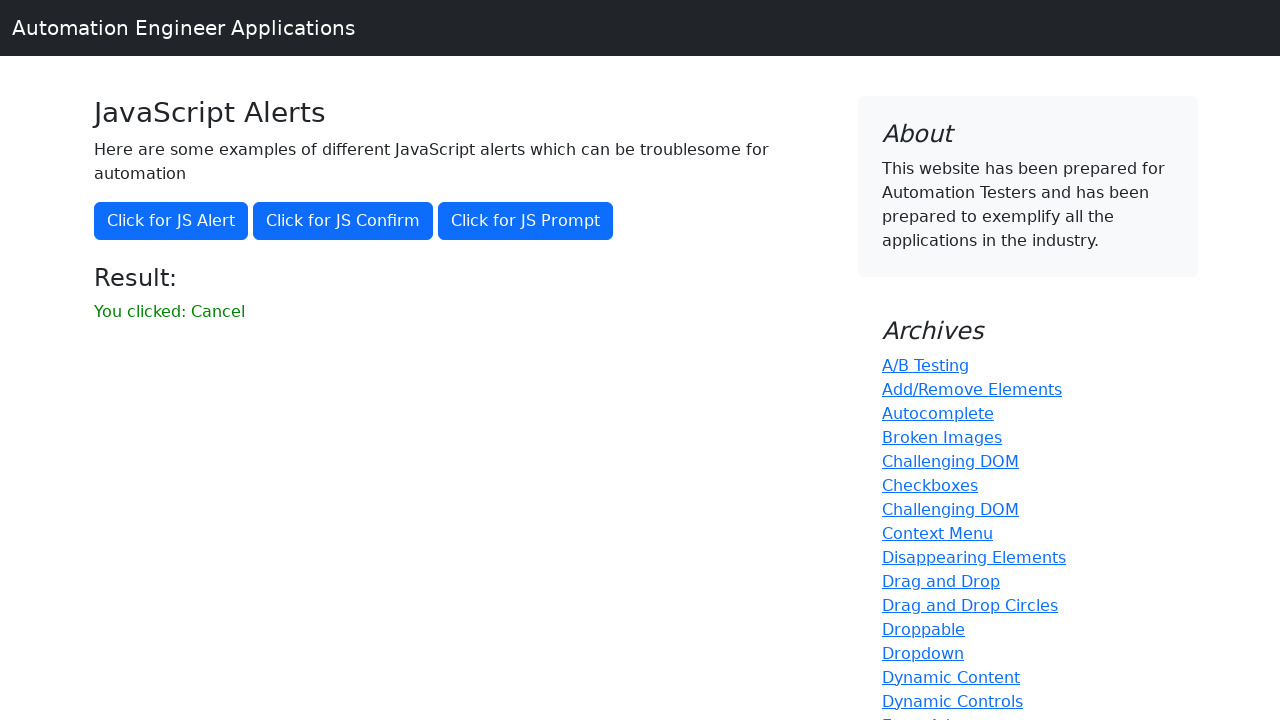

Waited for result element to appear
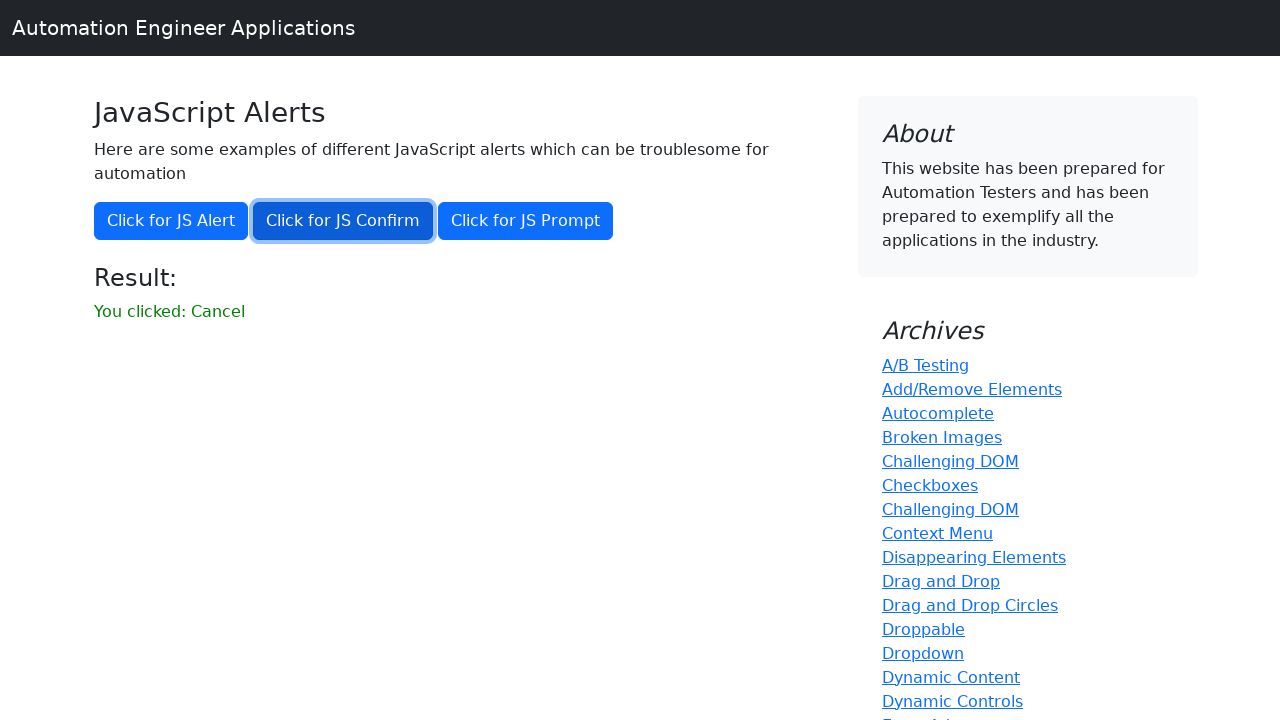

Retrieved result text: 'You clicked: Cancel'
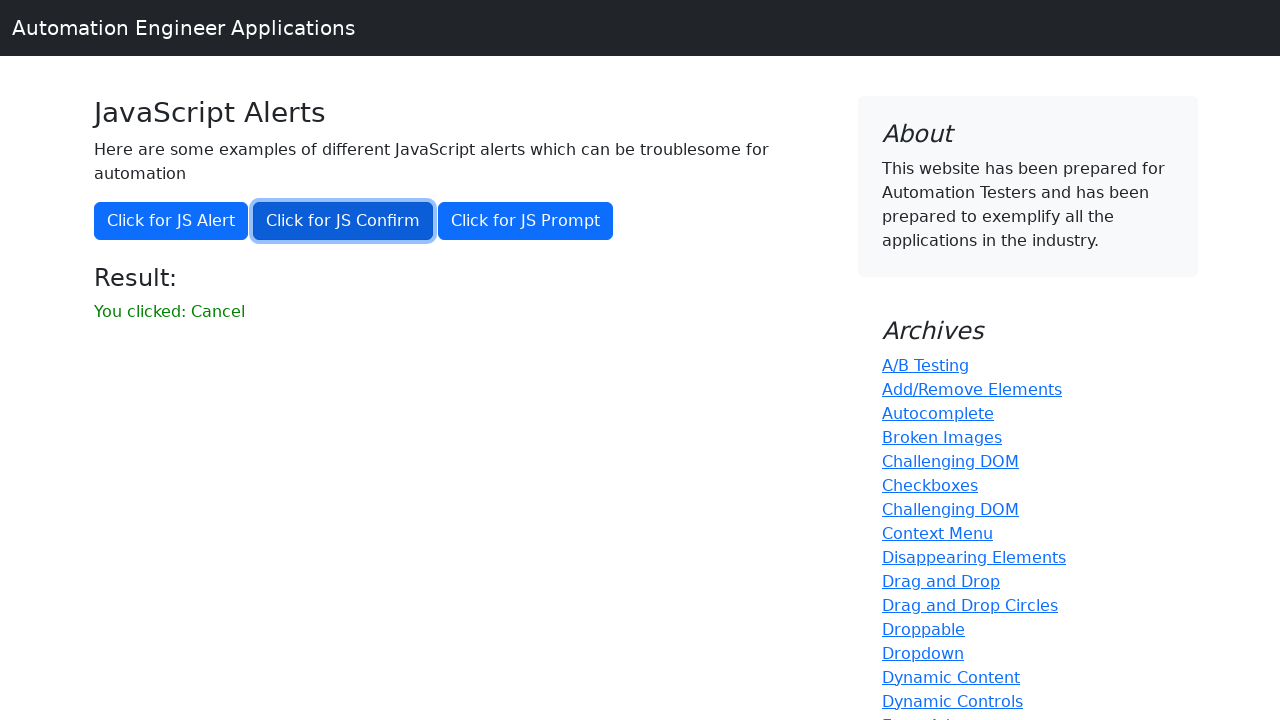

Verified that result message does not contain 'successfuly' - alert was successfully dismissed
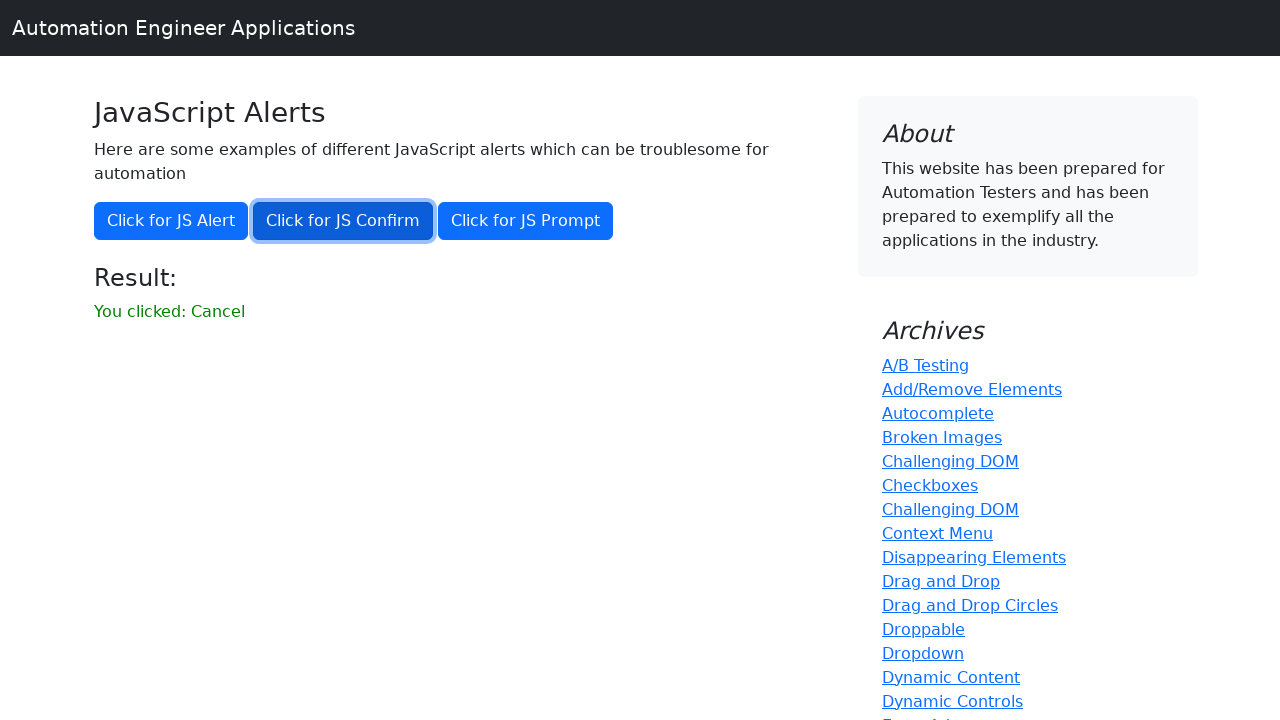

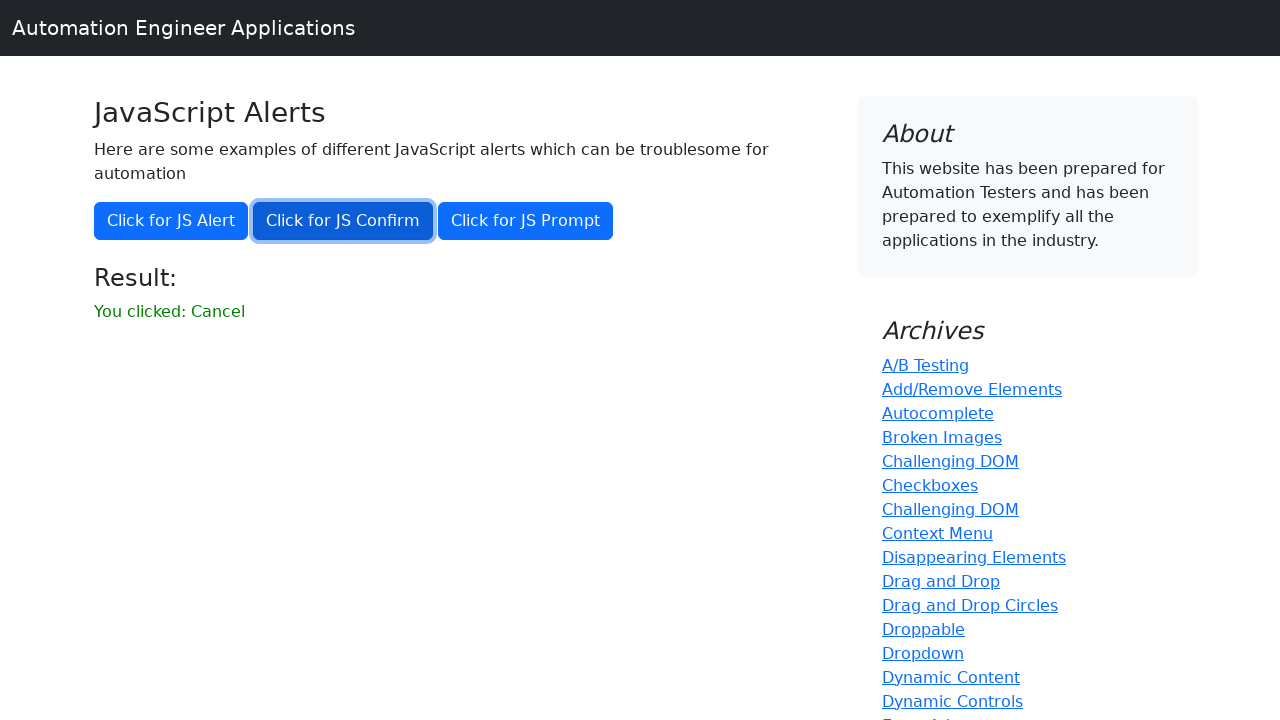